Tests checkbox functionality by selecting a checkbox, verifying its selection state, then clearing it and verifying it becomes unselected.

Starting URL: https://deformdemo.pylonsproject.org/checkboxchoice2/

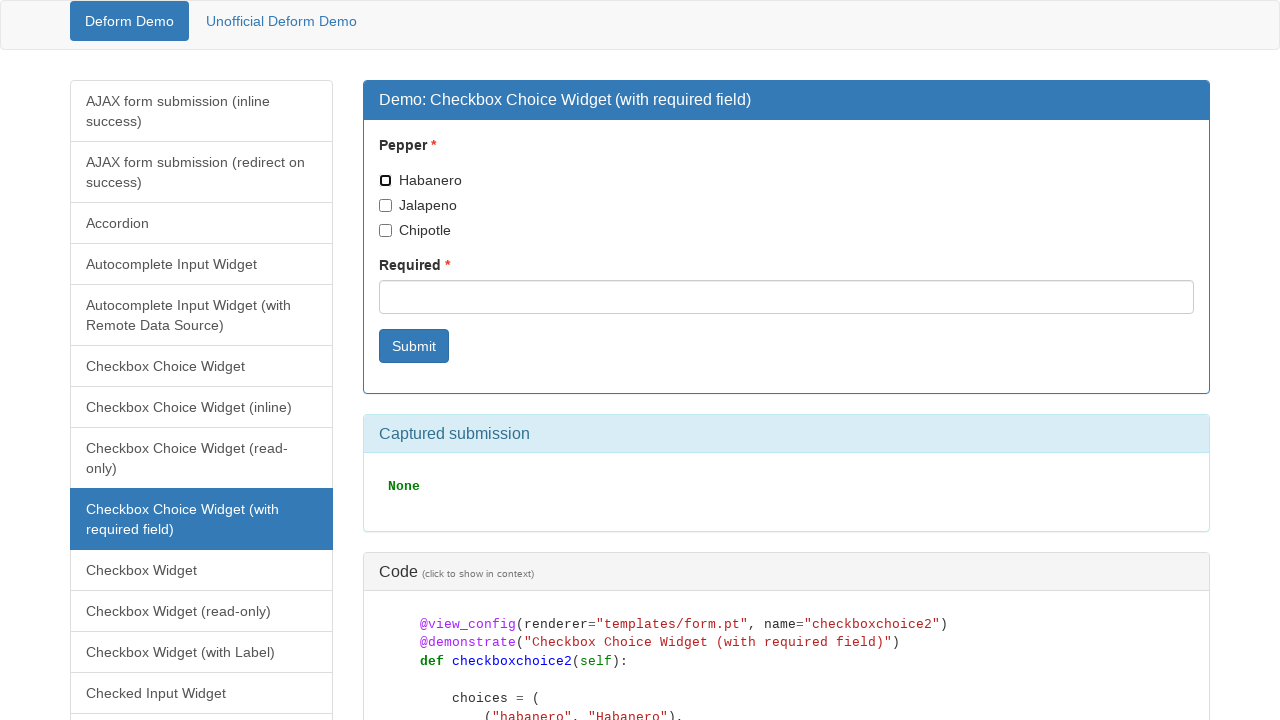

Selected the habanero checkbox at (385, 180) on xpath=//input[@type='checkbox'][@value='habanero']
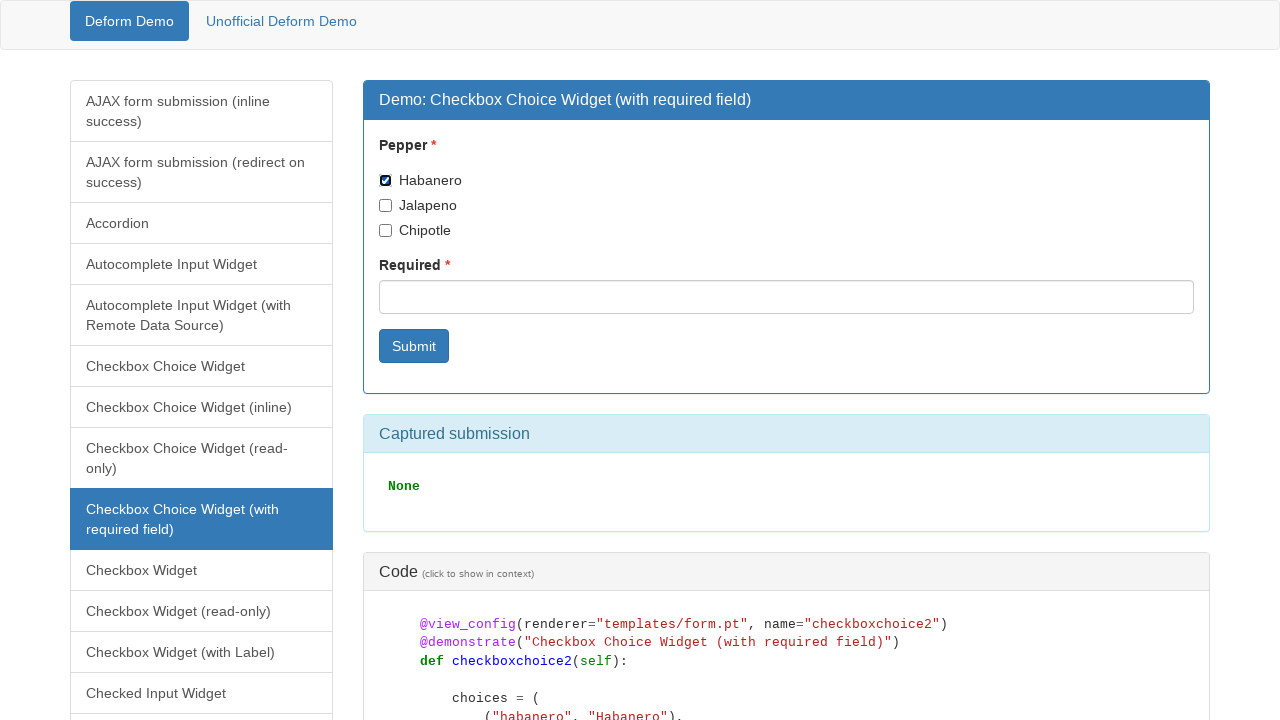

Verified that habanero checkbox is selected
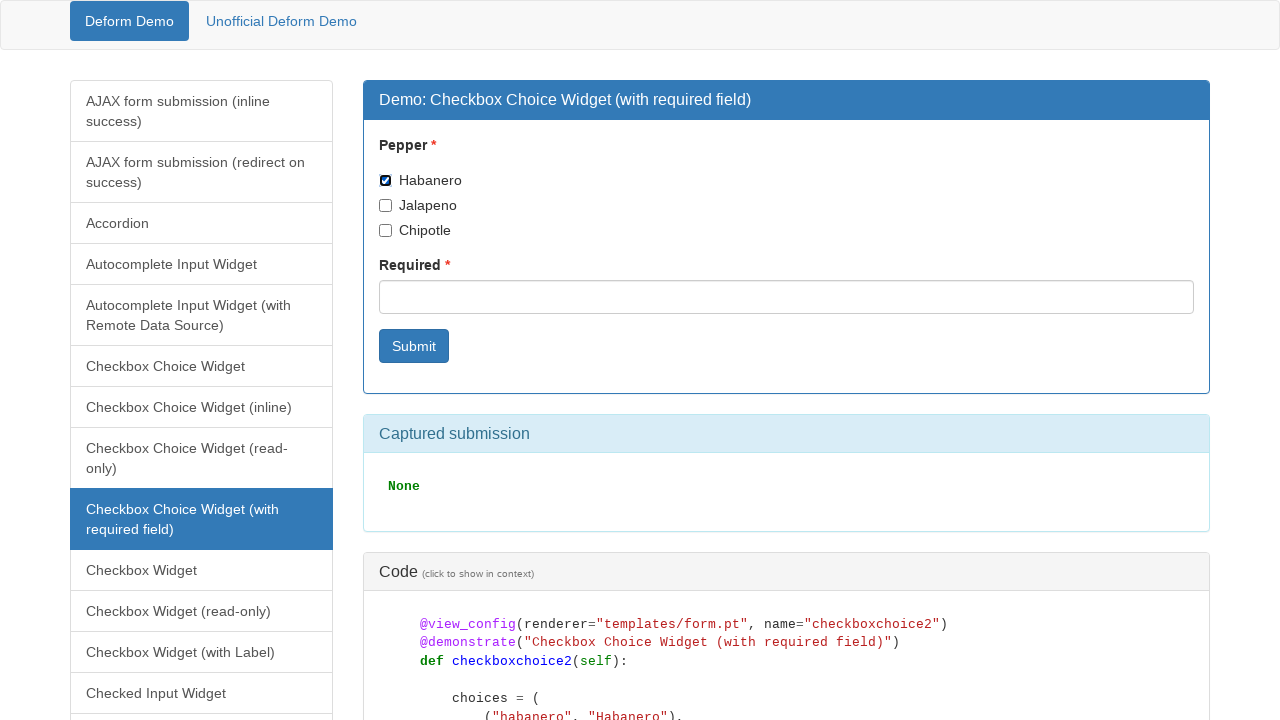

Verified that jalapeno checkbox is not selected
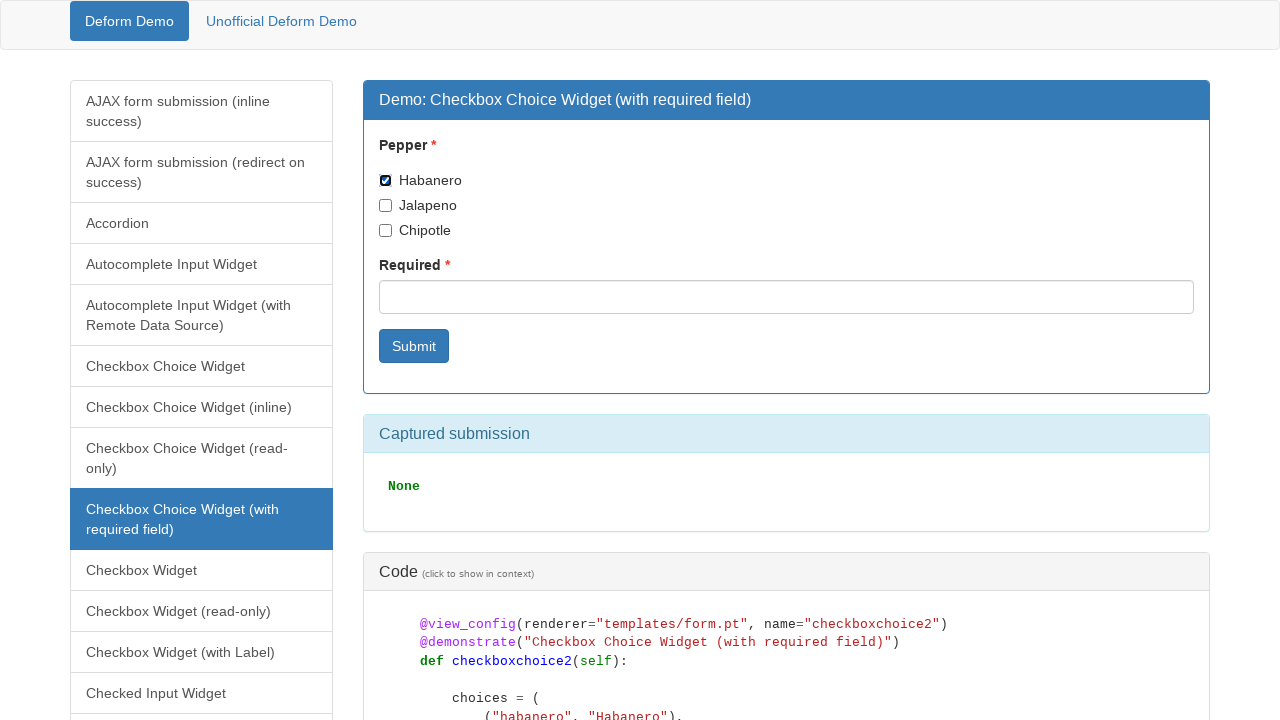

Unchecked the habanero checkbox at (385, 180) on xpath=//input[@type='checkbox'][@value='habanero']
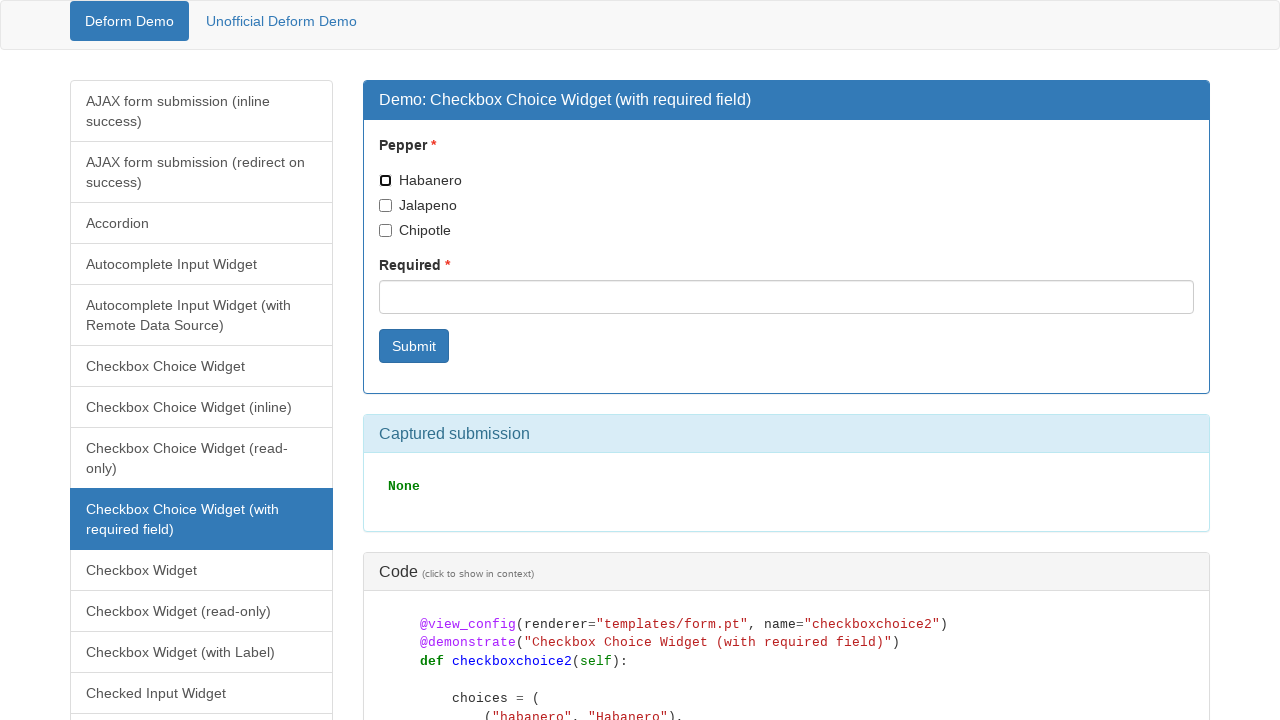

Verified that habanero checkbox is now unselected
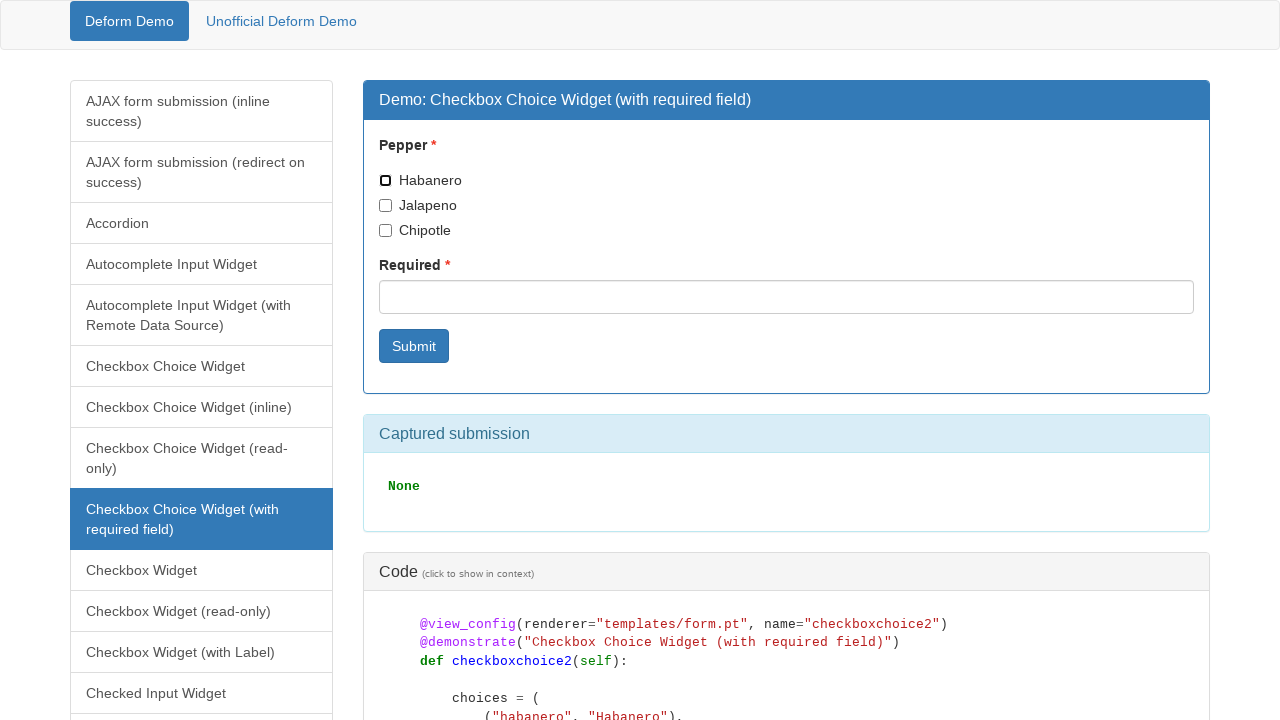

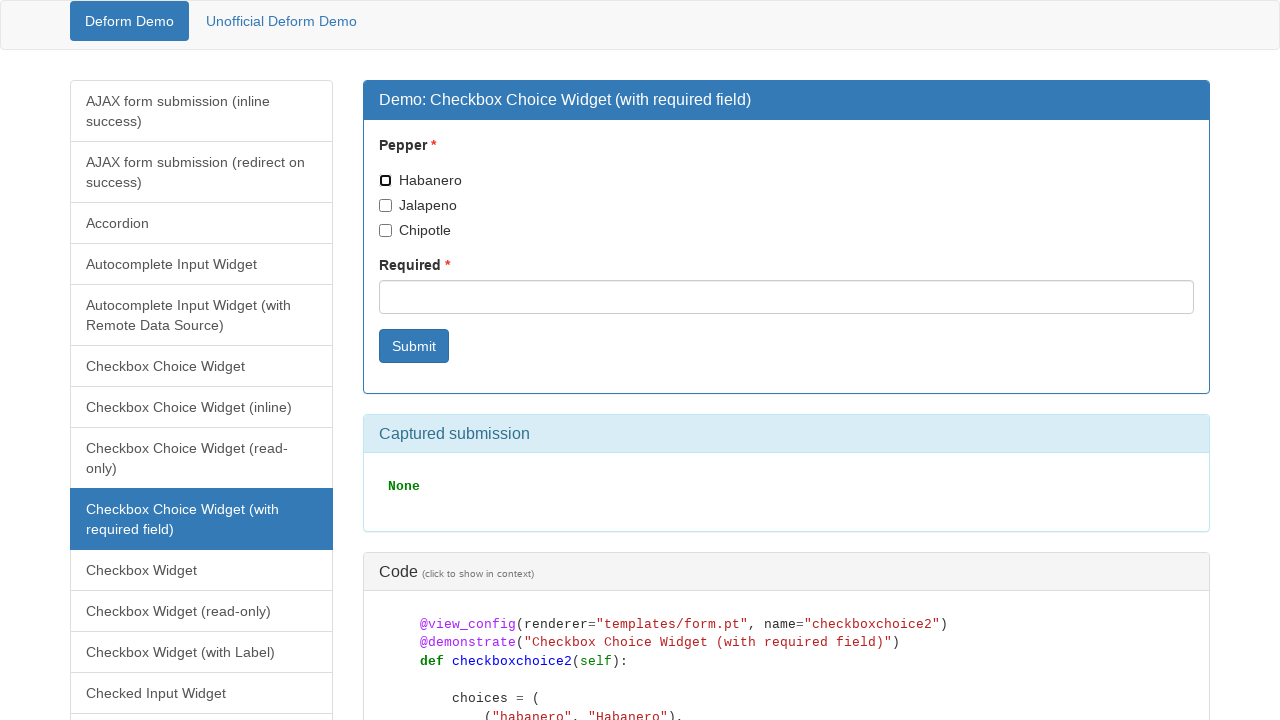